Tests a practice automation page by clicking on a name input field and entering text "Hello" into it

Starting URL: https://www.rahulshettyacademy.com/AutomationPractice/

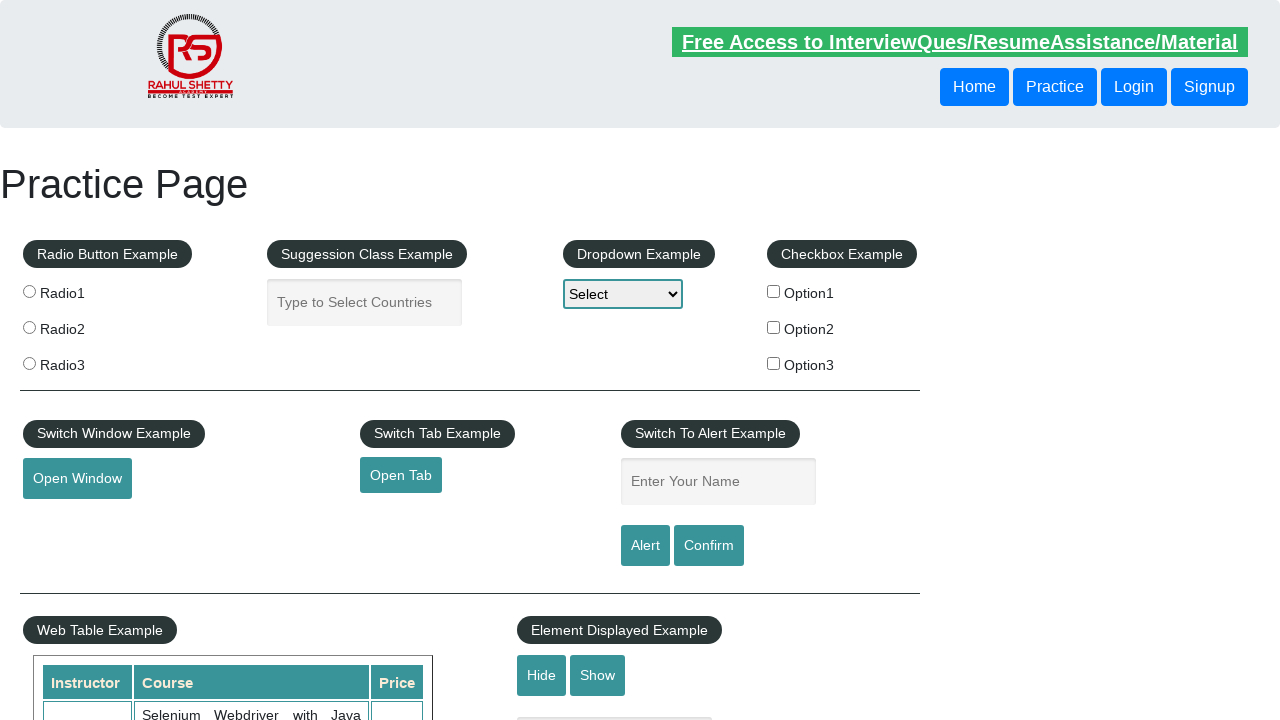

Clicked on the name input field at (718, 482) on #name
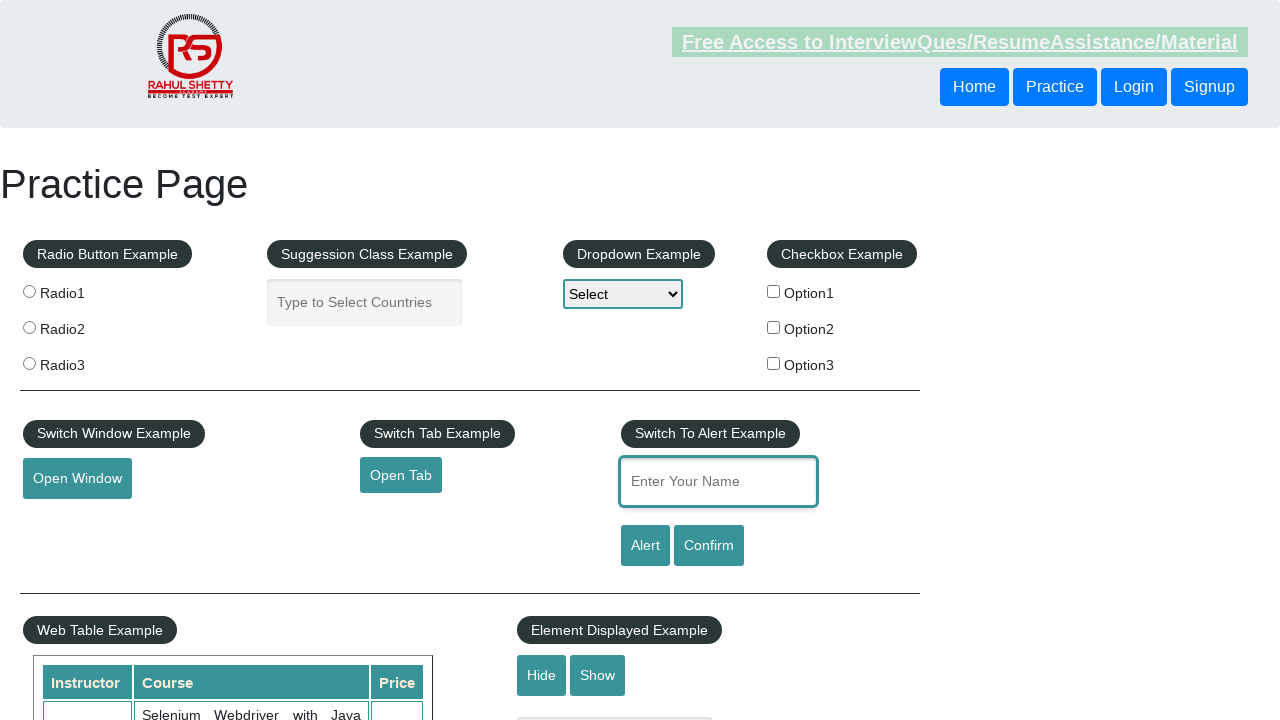

Entered 'Hello' into the name input field on #name
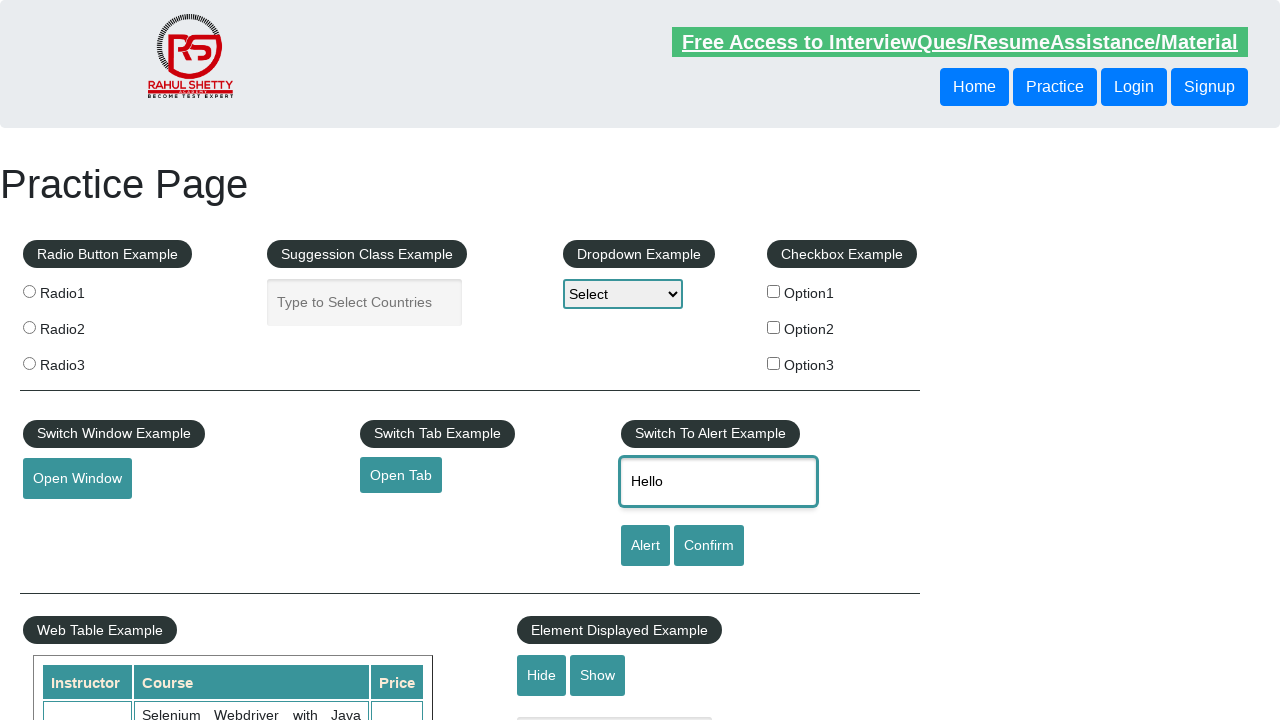

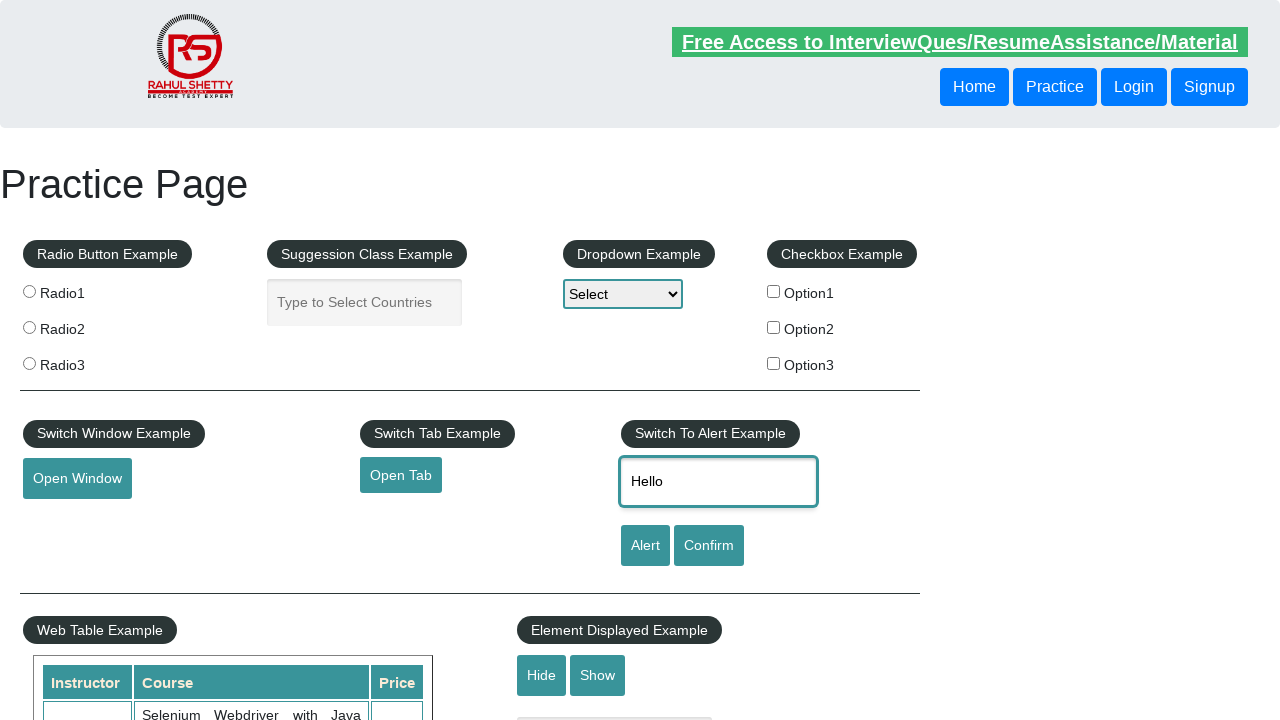